Navigates to the Sortable Data Tables page and verifies that the table with headers and data rows is displayed correctly

Starting URL: http://the-internet.herokuapp.com/

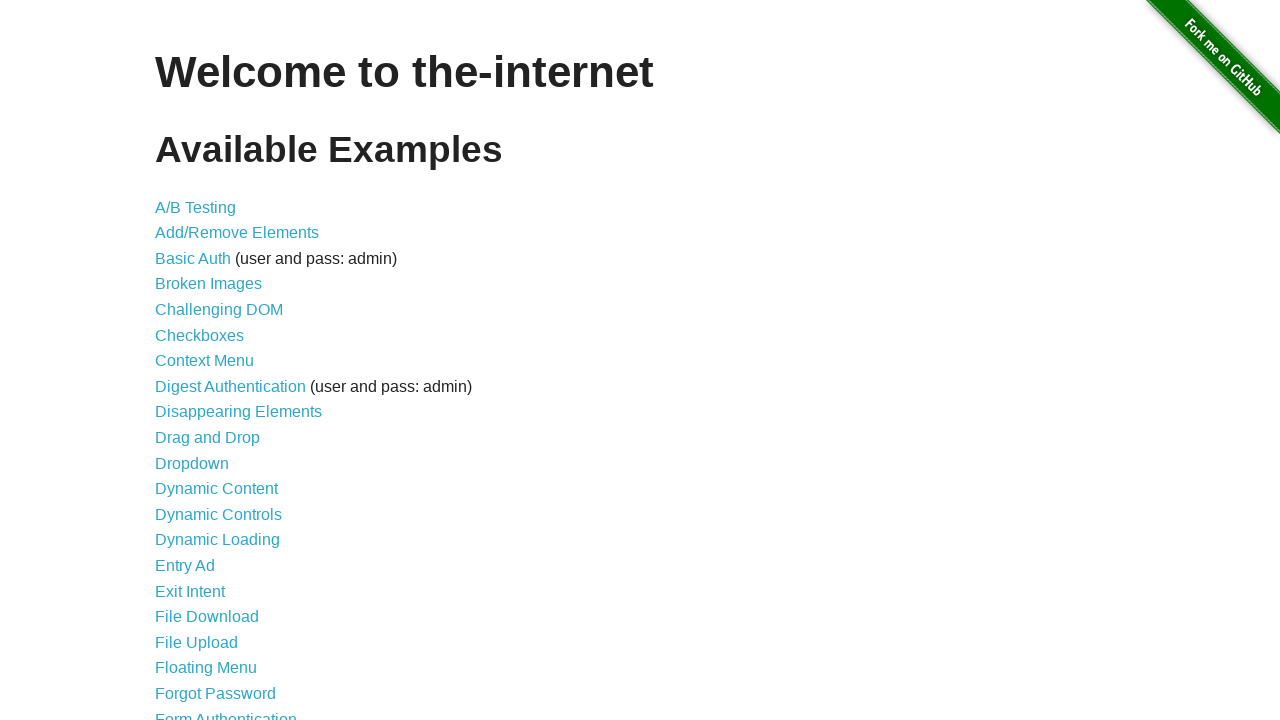

Clicked on 'Sortable Data Tables' link to navigate to the tables page at (230, 574) on text=Sortable Data Tables
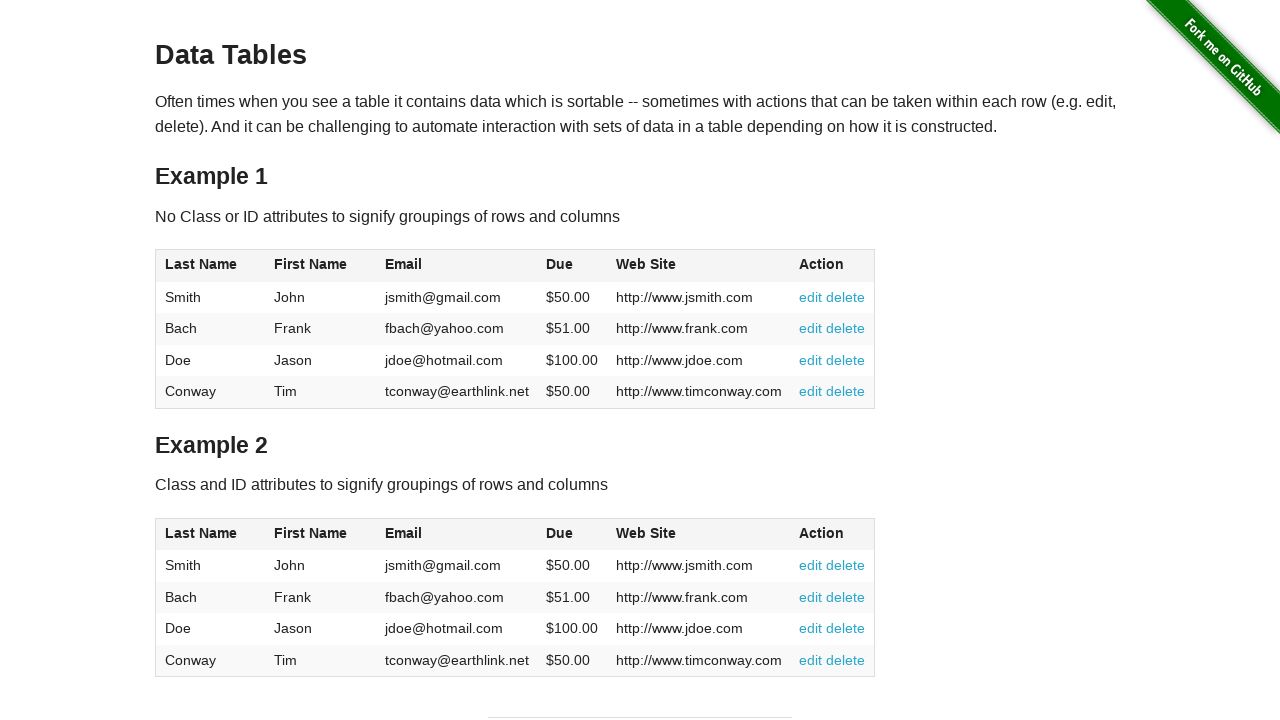

Table with id 'table1' became visible
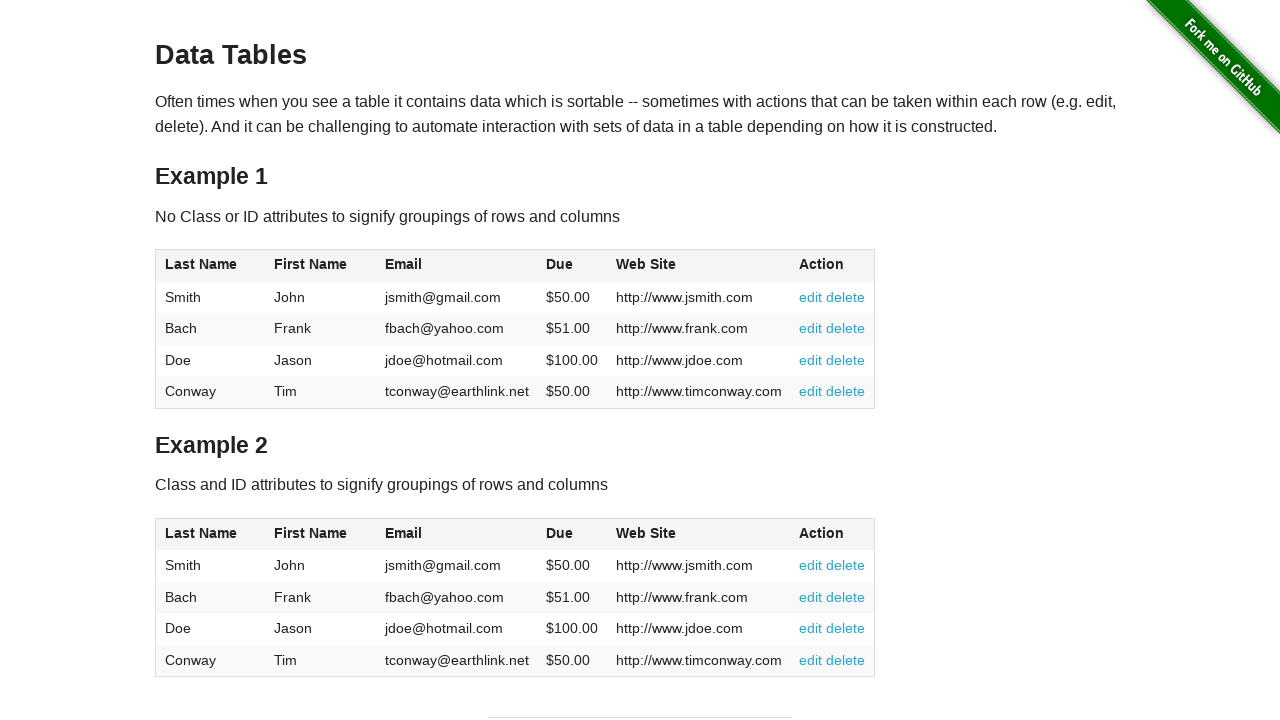

Table headers are present in the table
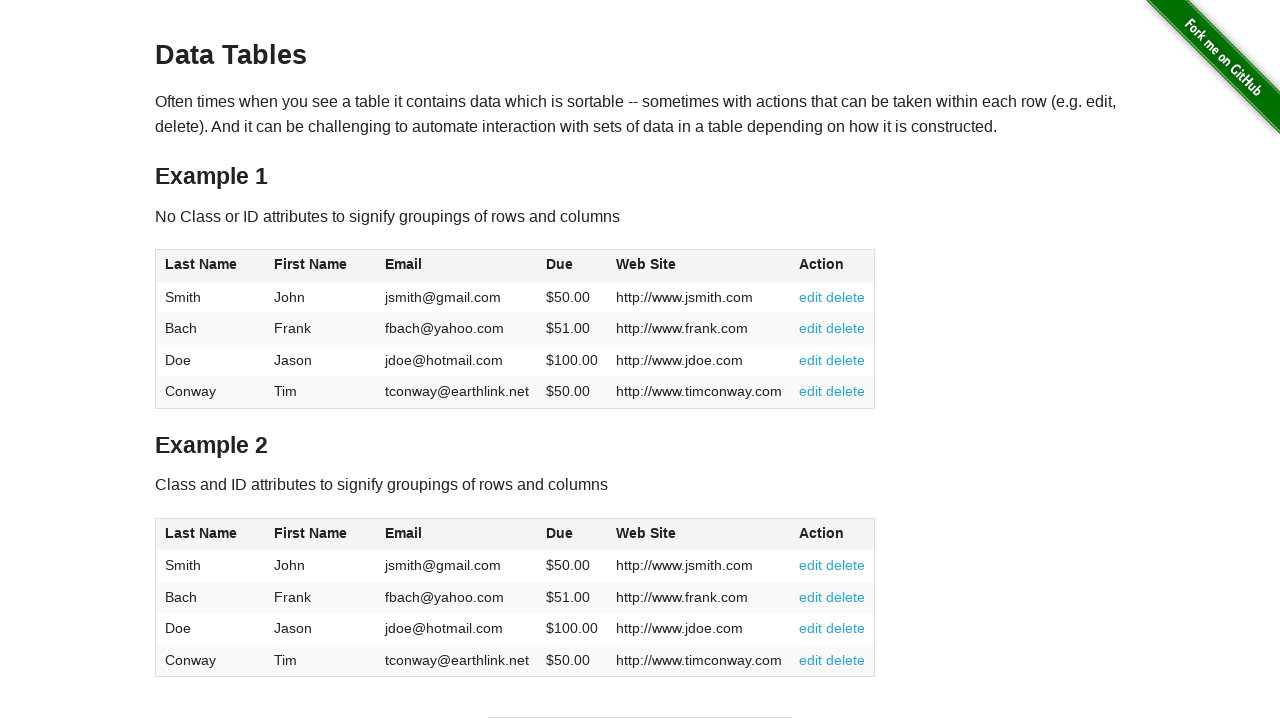

Table body rows are present in the table
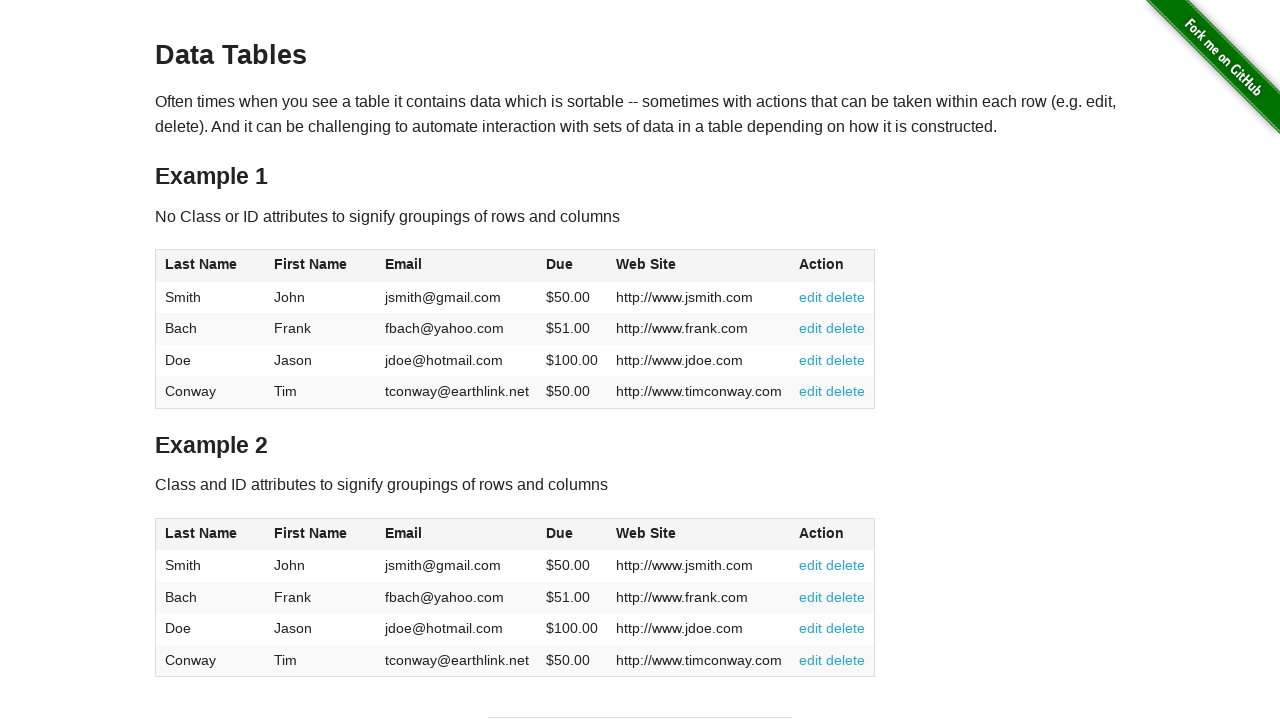

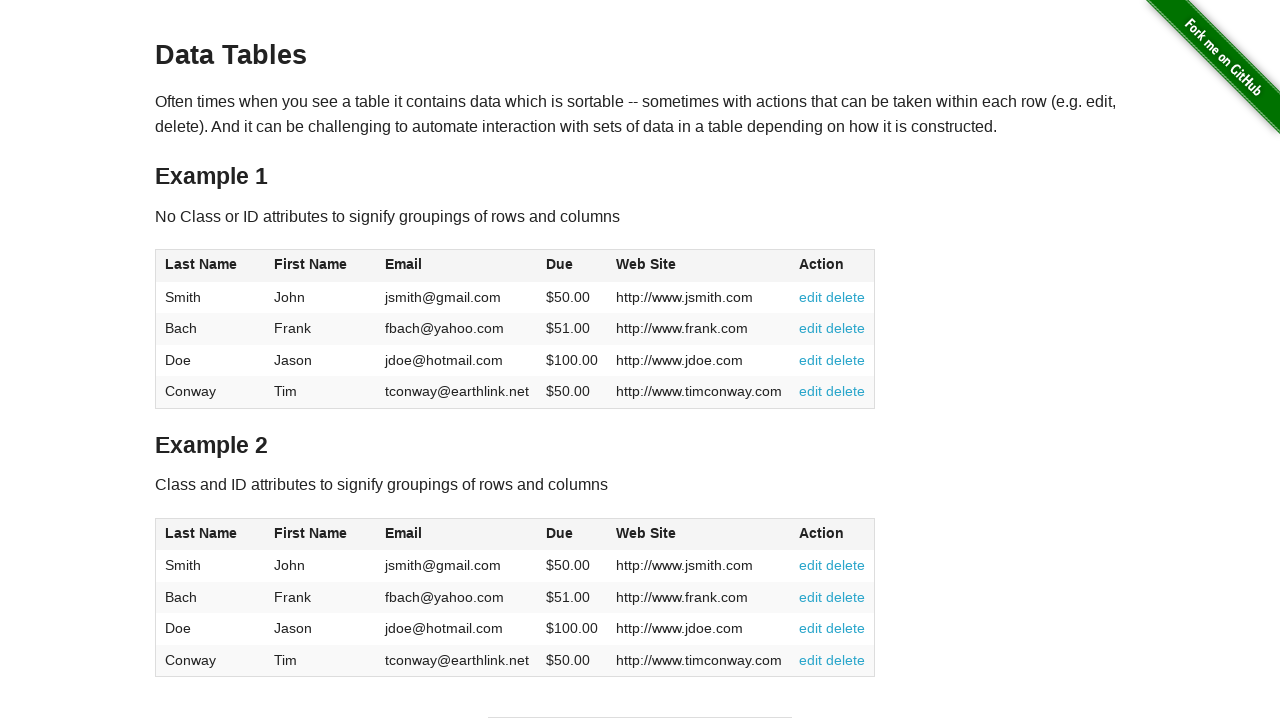